Navigates to W3Schools HTML tables page, scrolls down, and verifies the ability to locate specific data within the HTML table by searching for a row containing "UK" and retrieving the Contact column value

Starting URL: https://www.w3schools.com/html/html_tables.asp

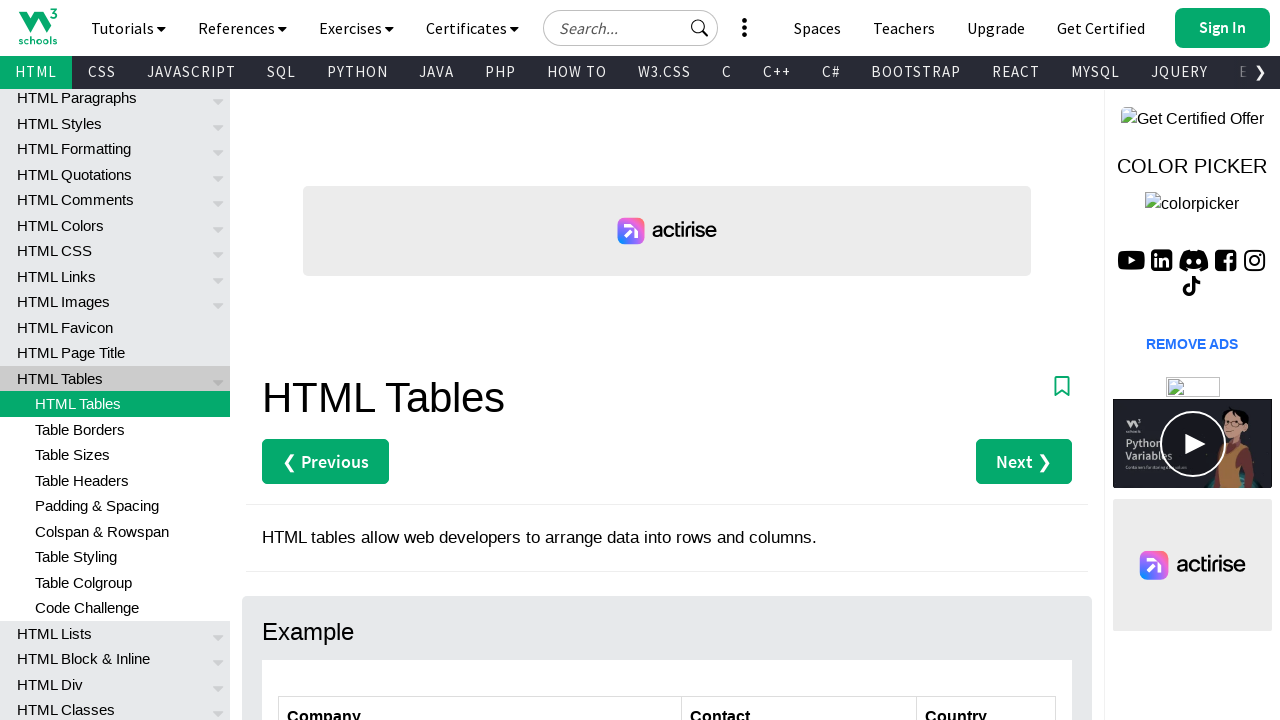

Scrolled down 300 pixels to view the table
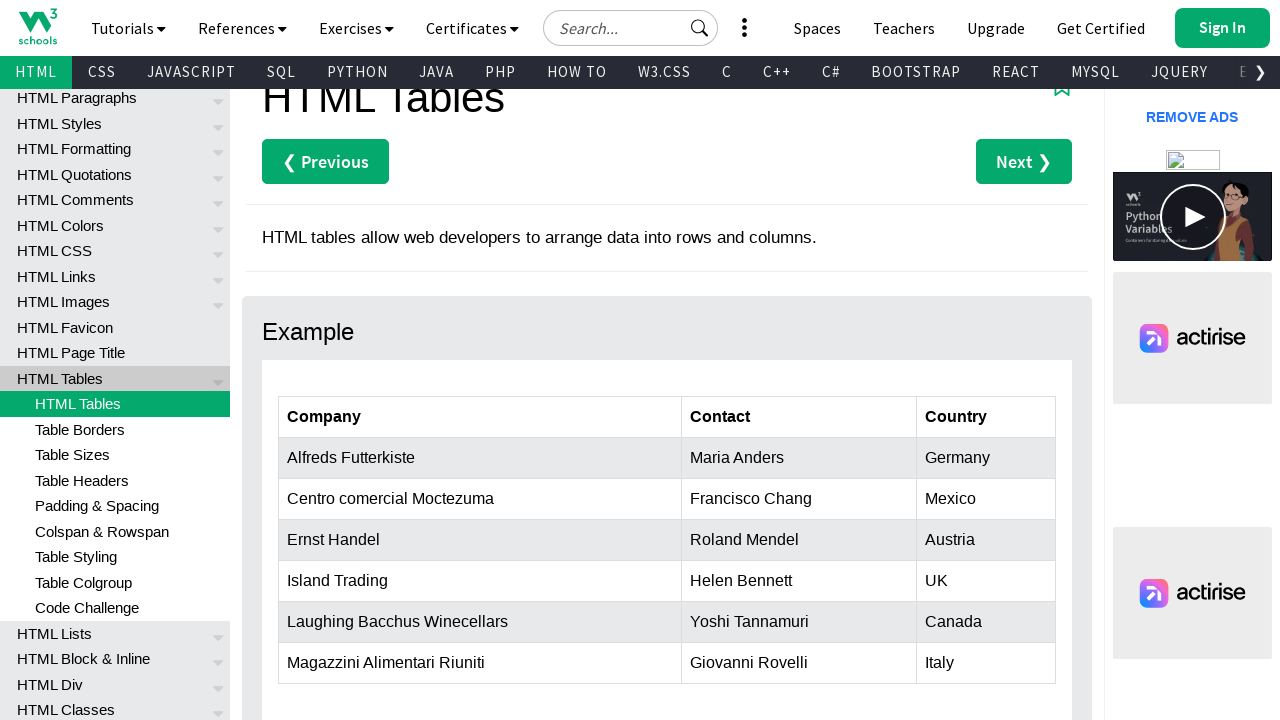

Customers table loaded and is visible
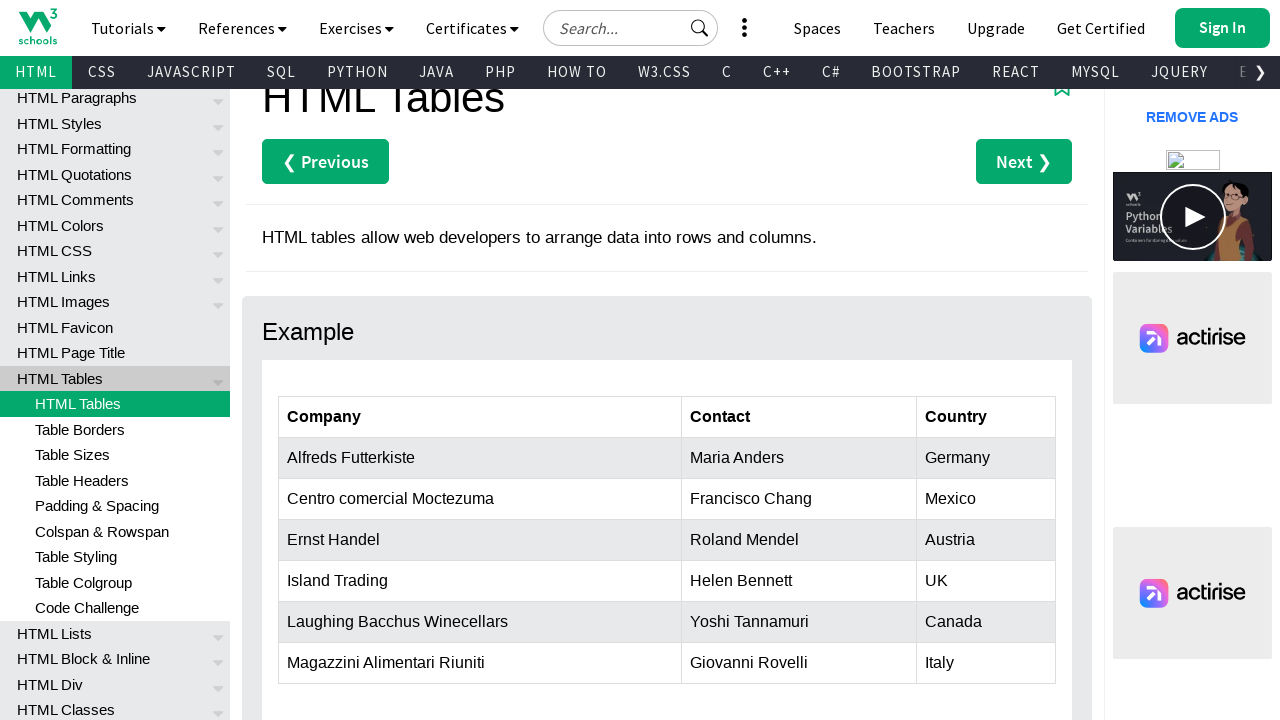

Table rows loaded
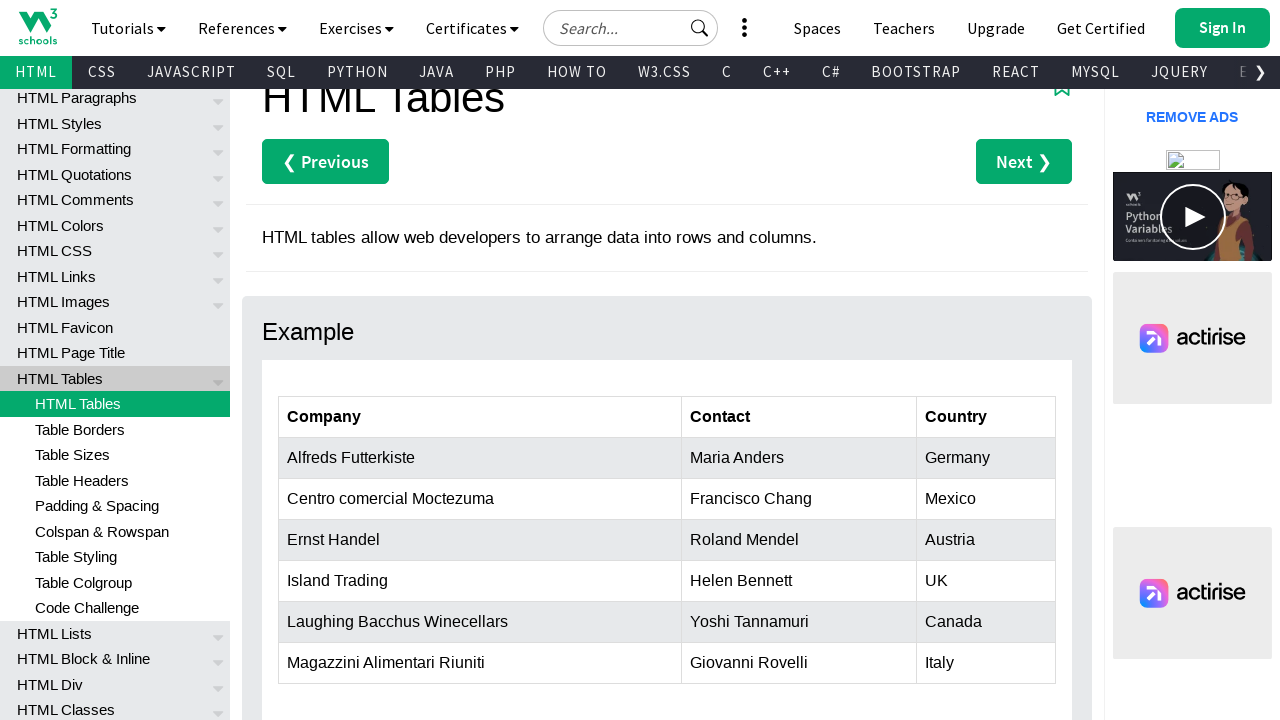

Table header row verified
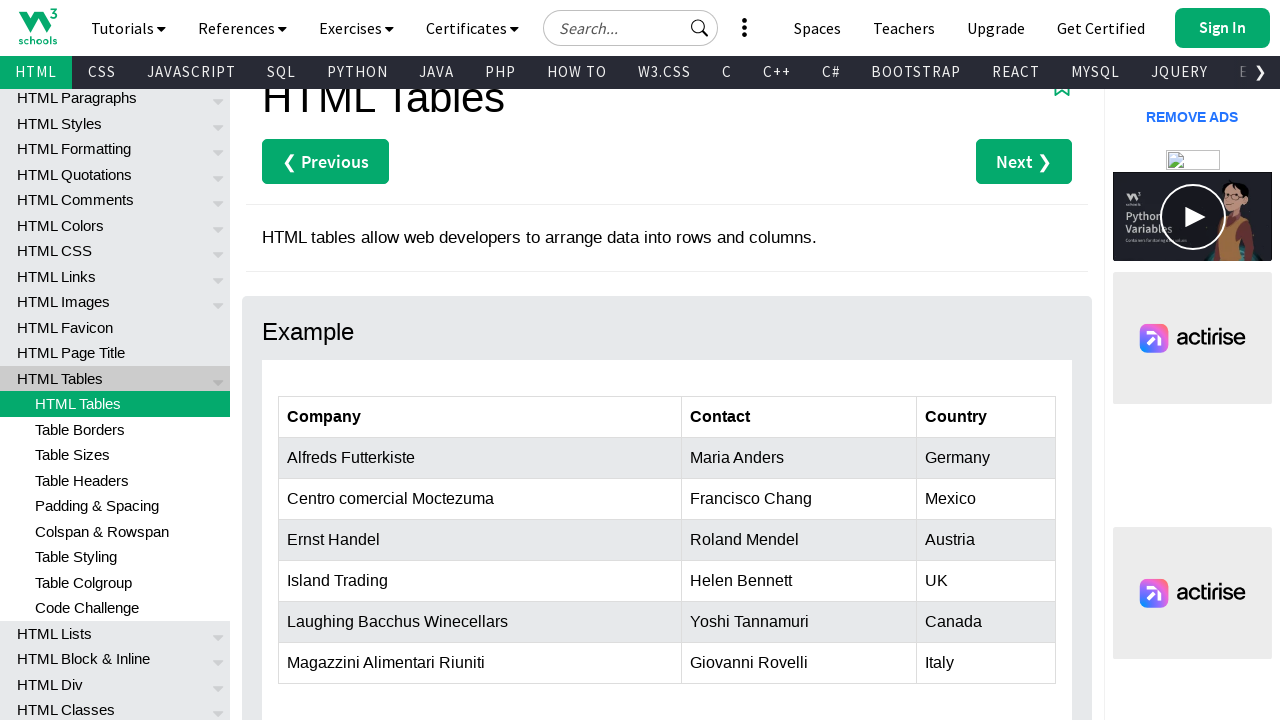

Table data cells verified
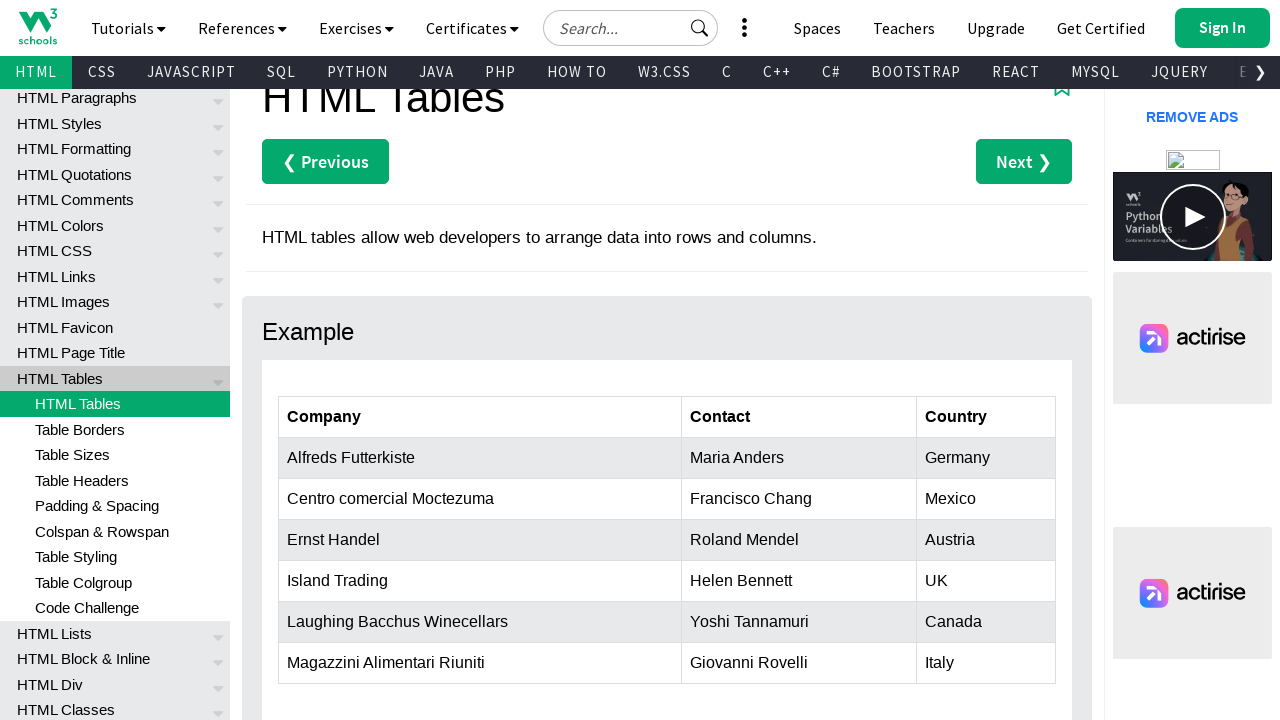

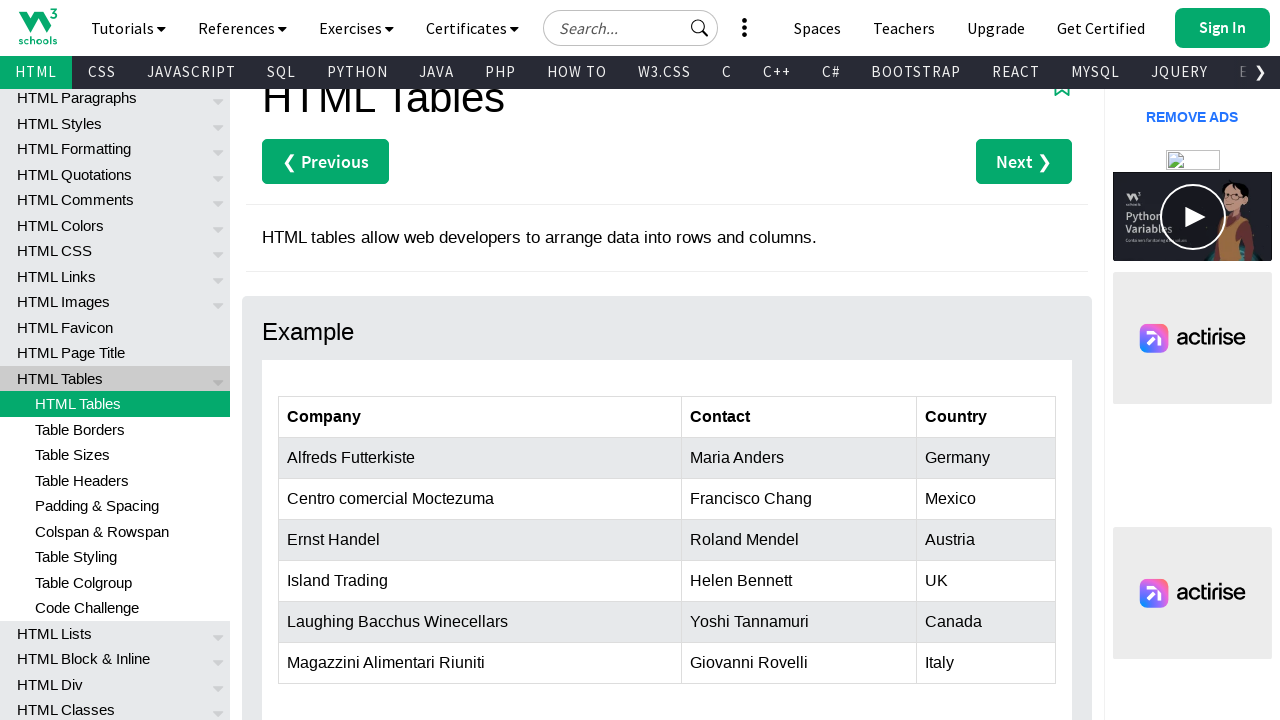